Navigates to RedBus website to simulate account deletion flow

Starting URL: https://www.redbus.in/

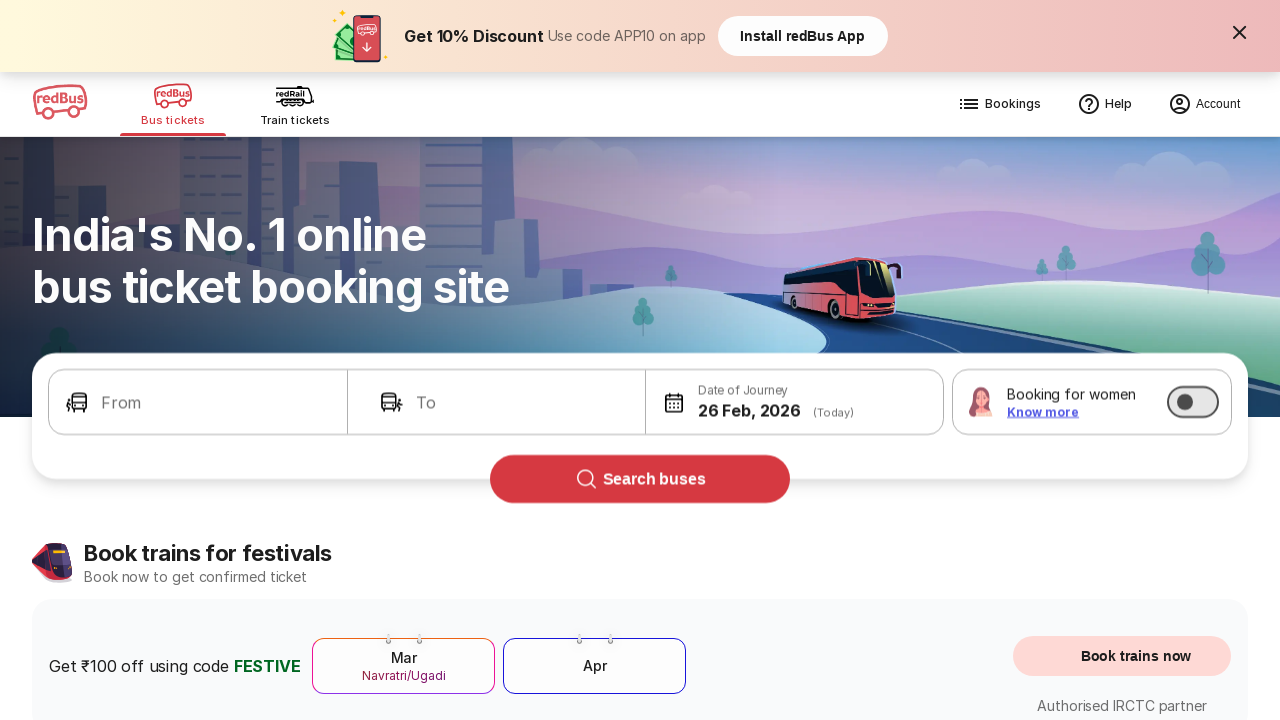

Navigated to RedBus homepage
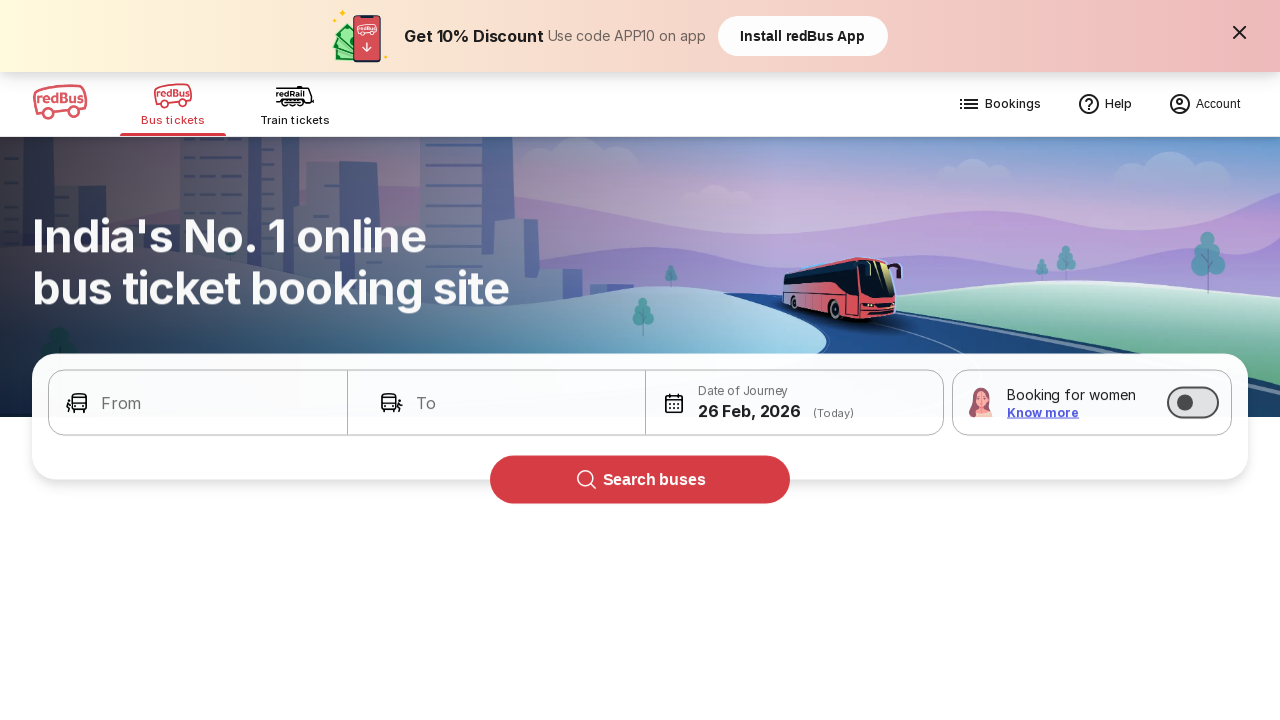

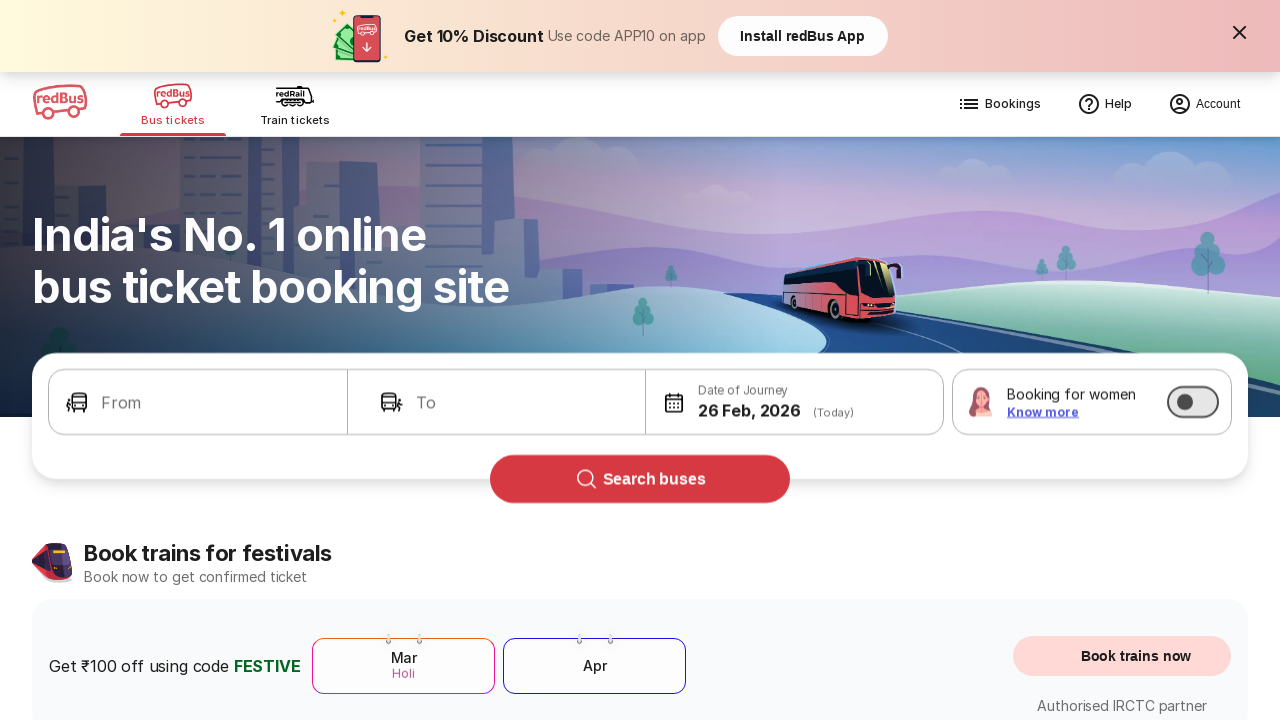